Tests dropdown/select element functionality by selecting an option by index and verifying the selection was made correctly on a demo web form.

Starting URL: https://bonigarcia.dev/selenium-webdriver-java/web-form.html

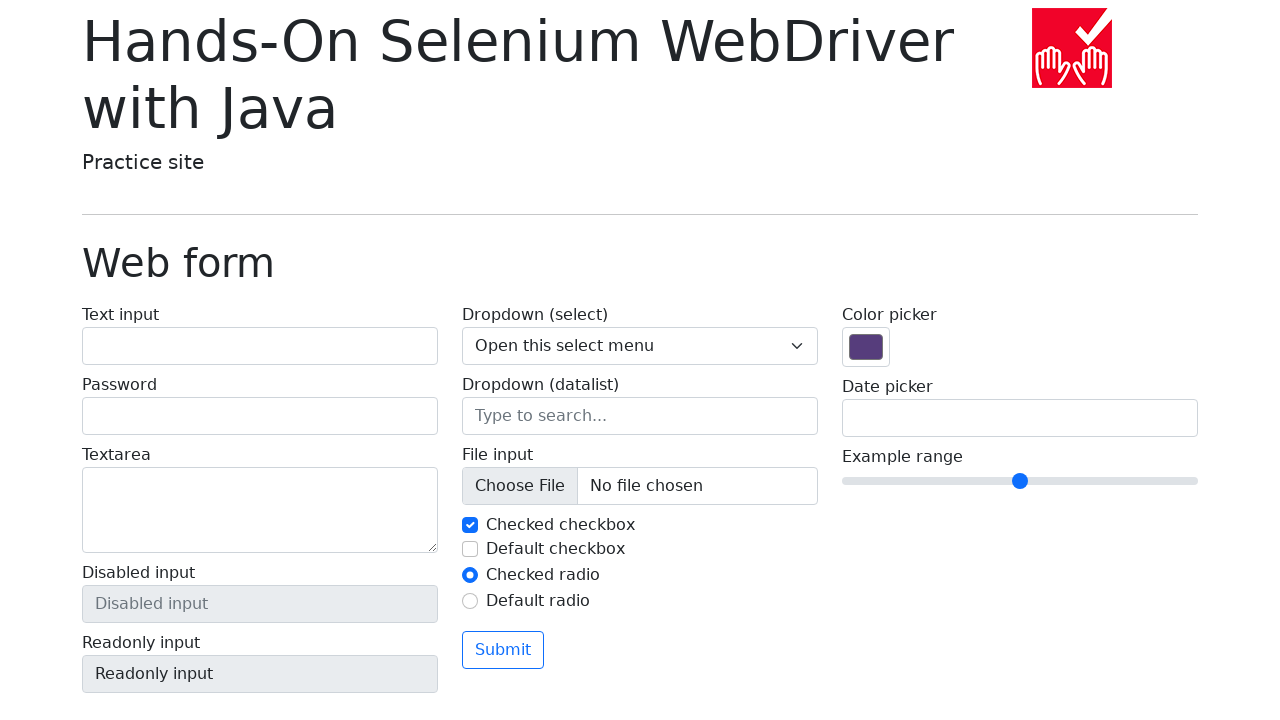

Selected option at index 2 from dropdown element on select.form-select
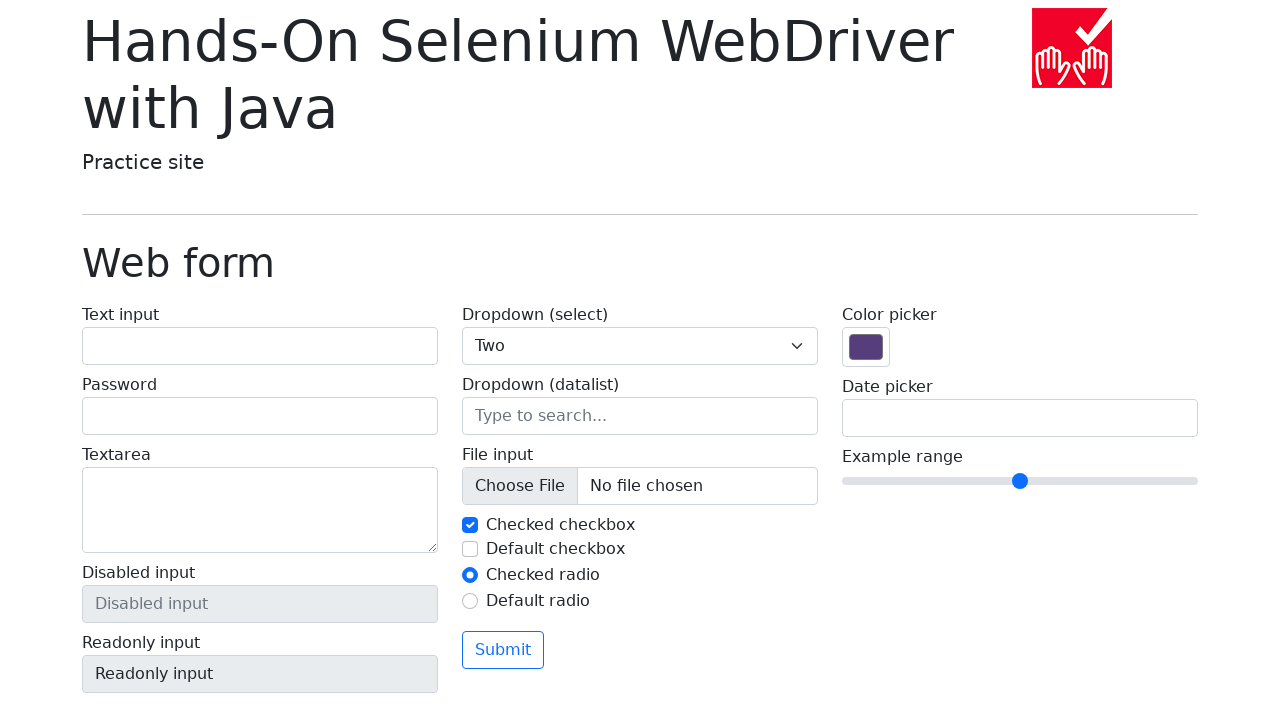

Retrieved the selected value from dropdown
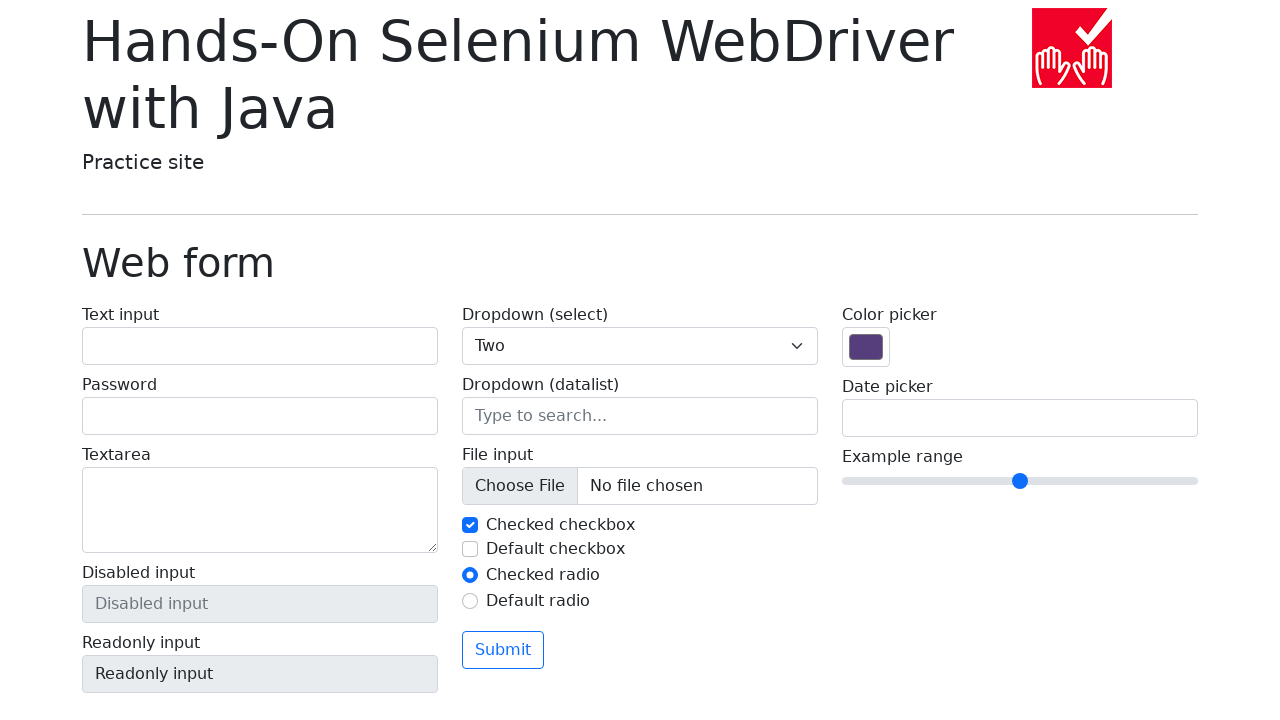

Verified that dropdown selection value equals '2'
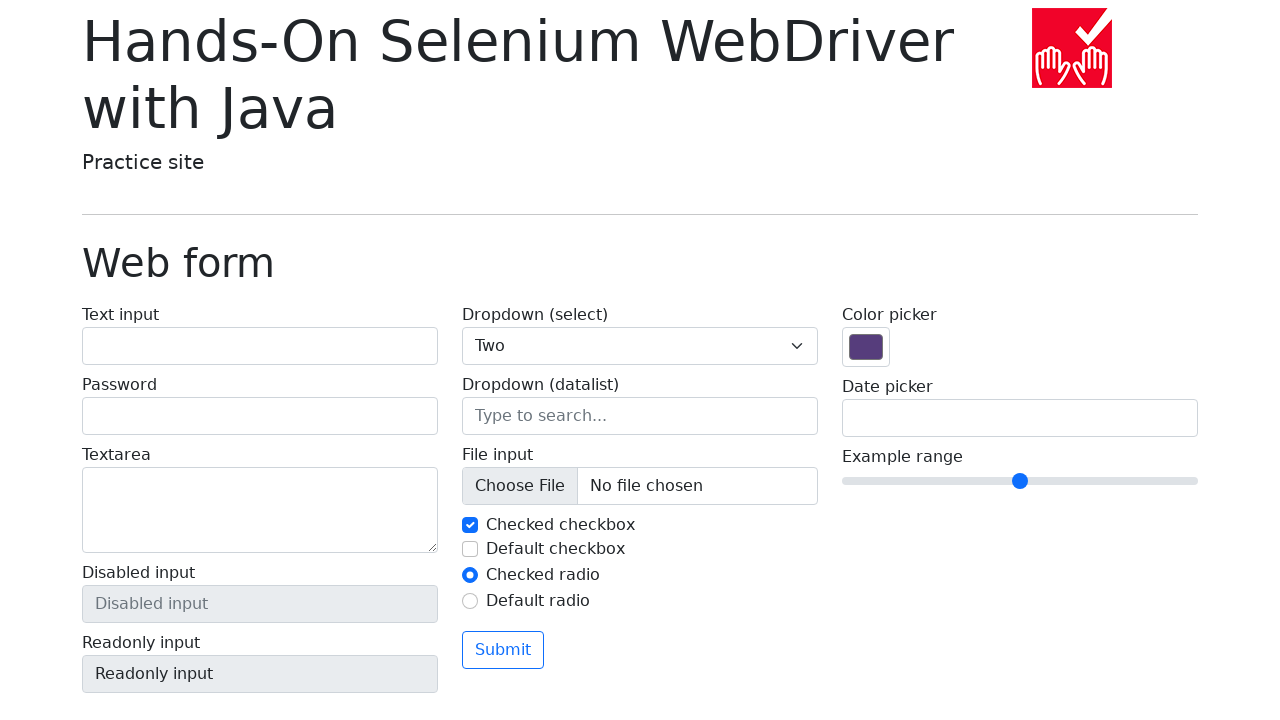

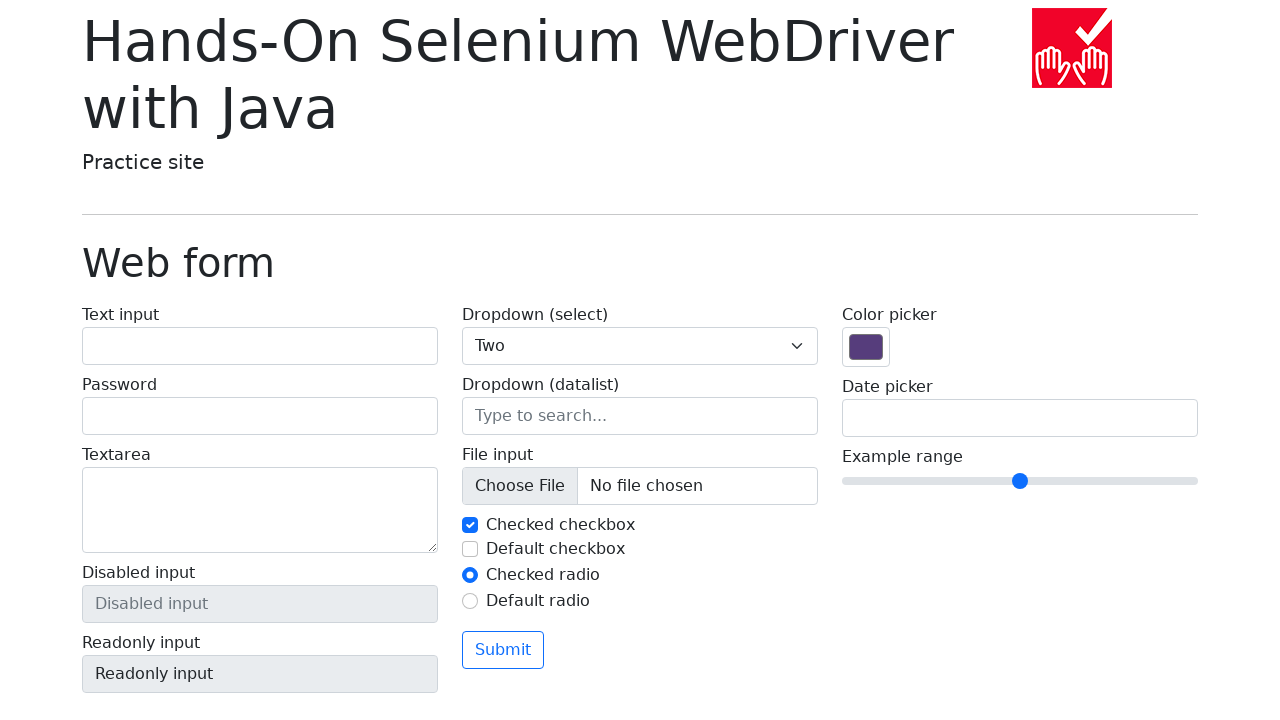